Tests a date picker widget by clicking on the date input, navigating through months until reaching June 2027, and selecting day 20

Starting URL: https://demo.automationtesting.in/Datepicker.html

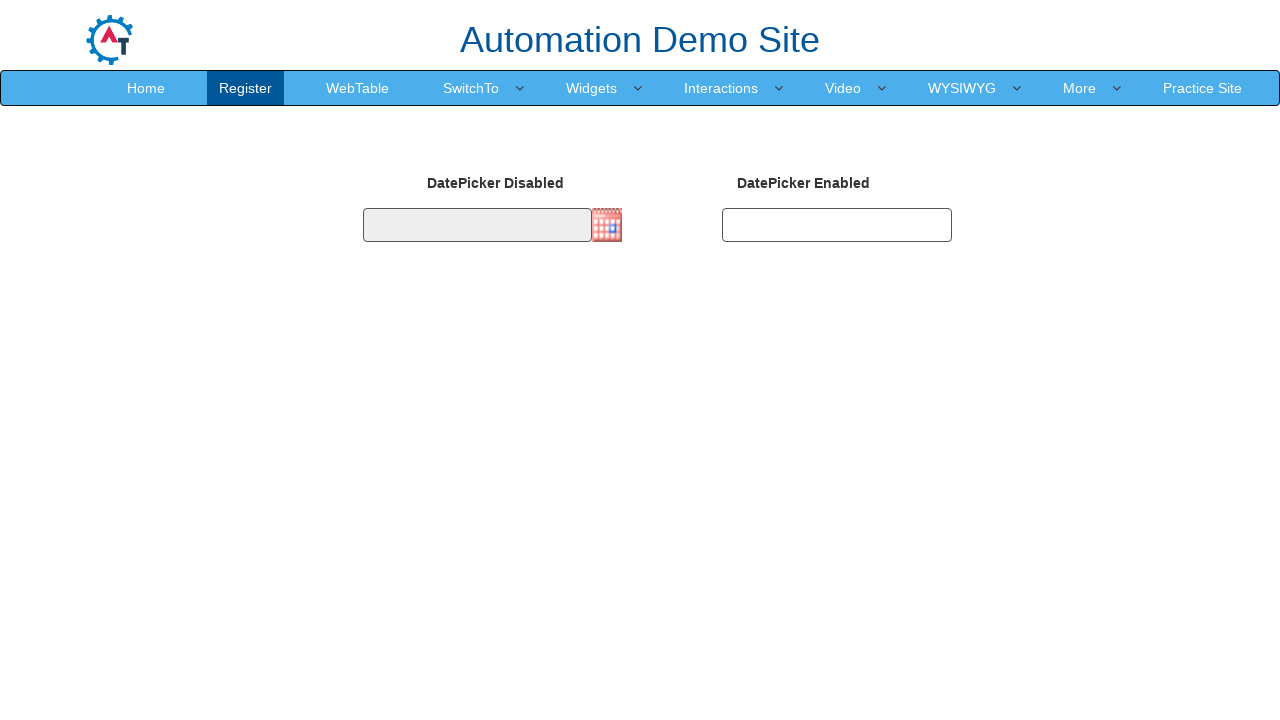

Clicked on date picker input to open calendar at (837, 225) on input#datepicker2
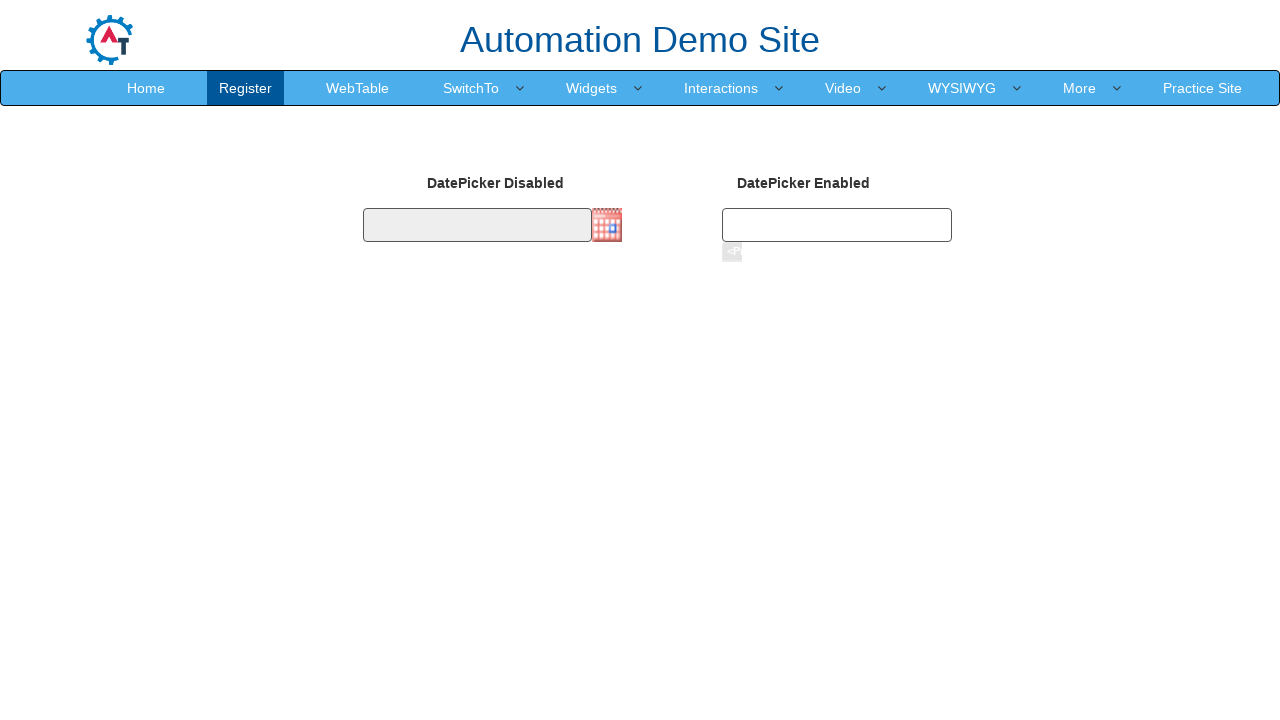

Calendar widget became visible
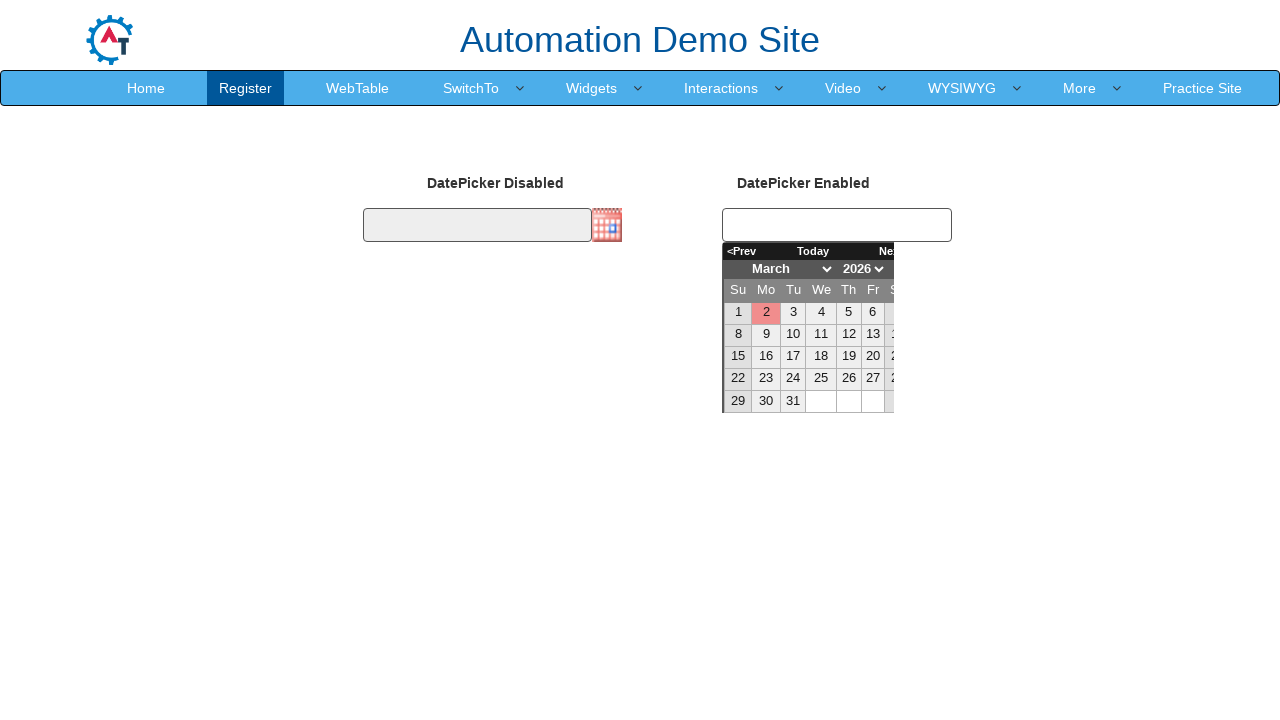

Retrieved current date: March 2026
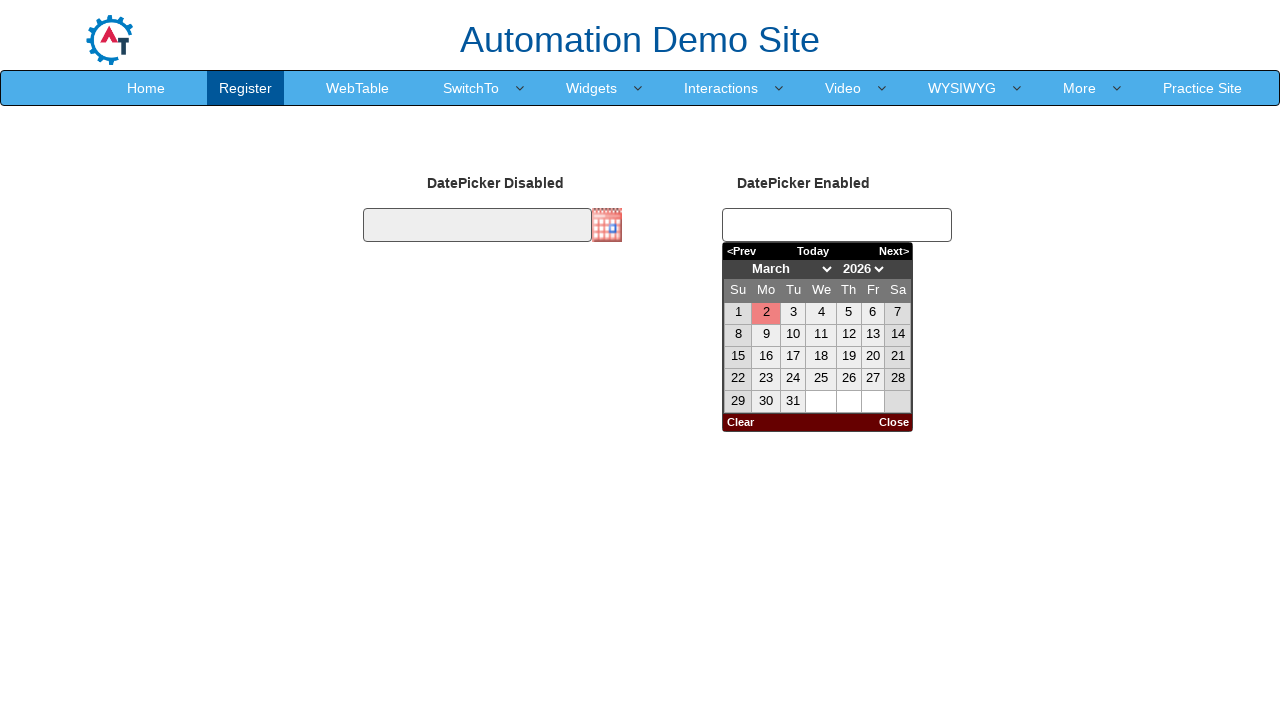

Clicked next month button to advance calendar at (884, 251) on a[title='Show the next month']
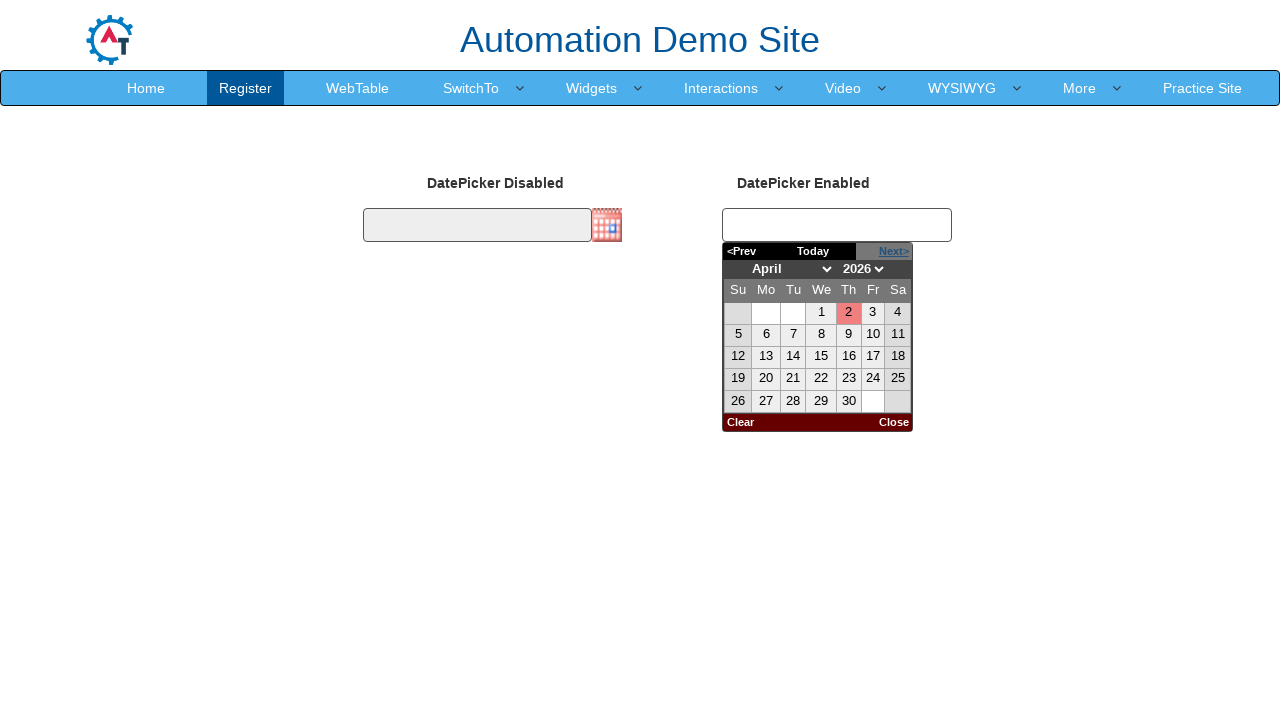

Retrieved current date: April 2026
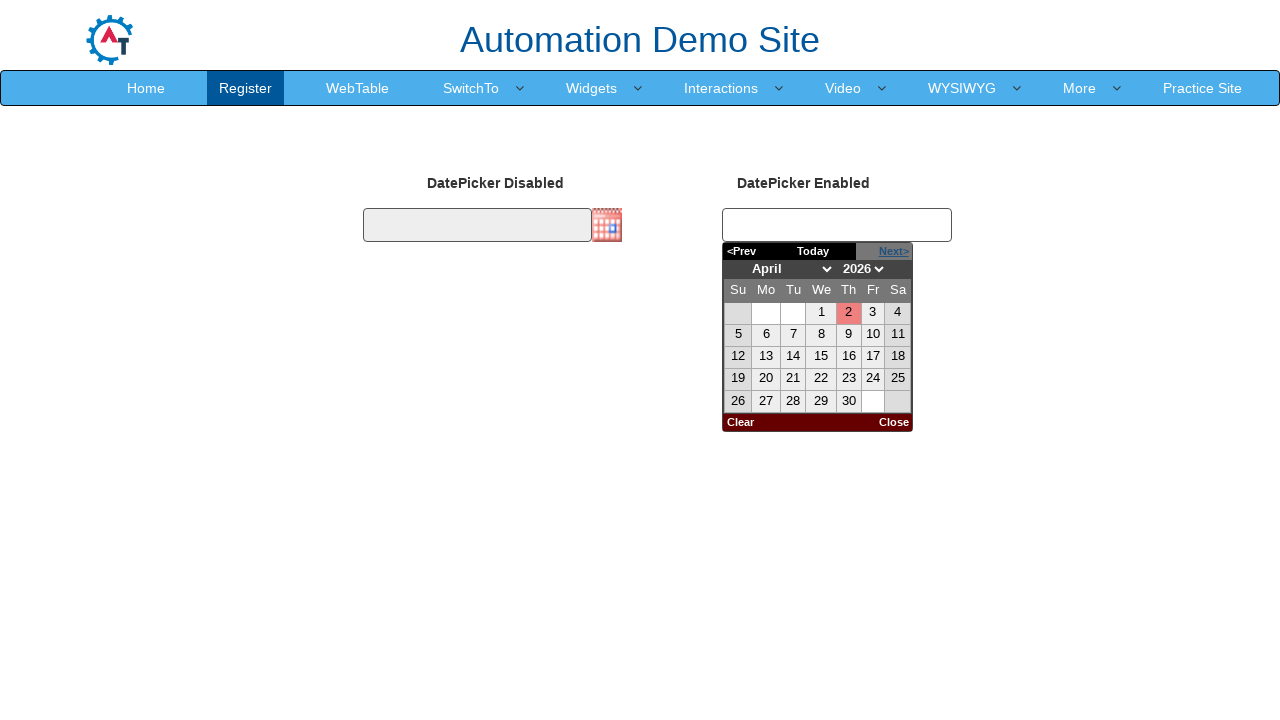

Clicked next month button to advance calendar at (884, 251) on a[title='Show the next month']
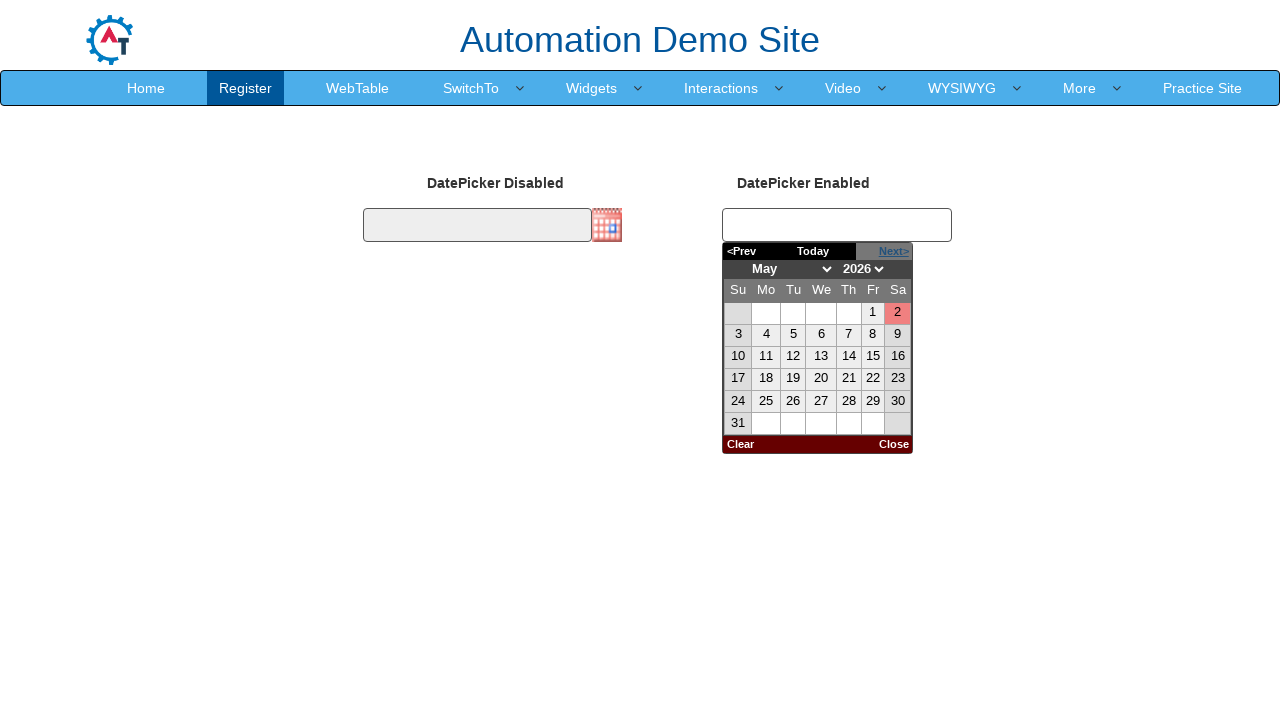

Retrieved current date: May 2026
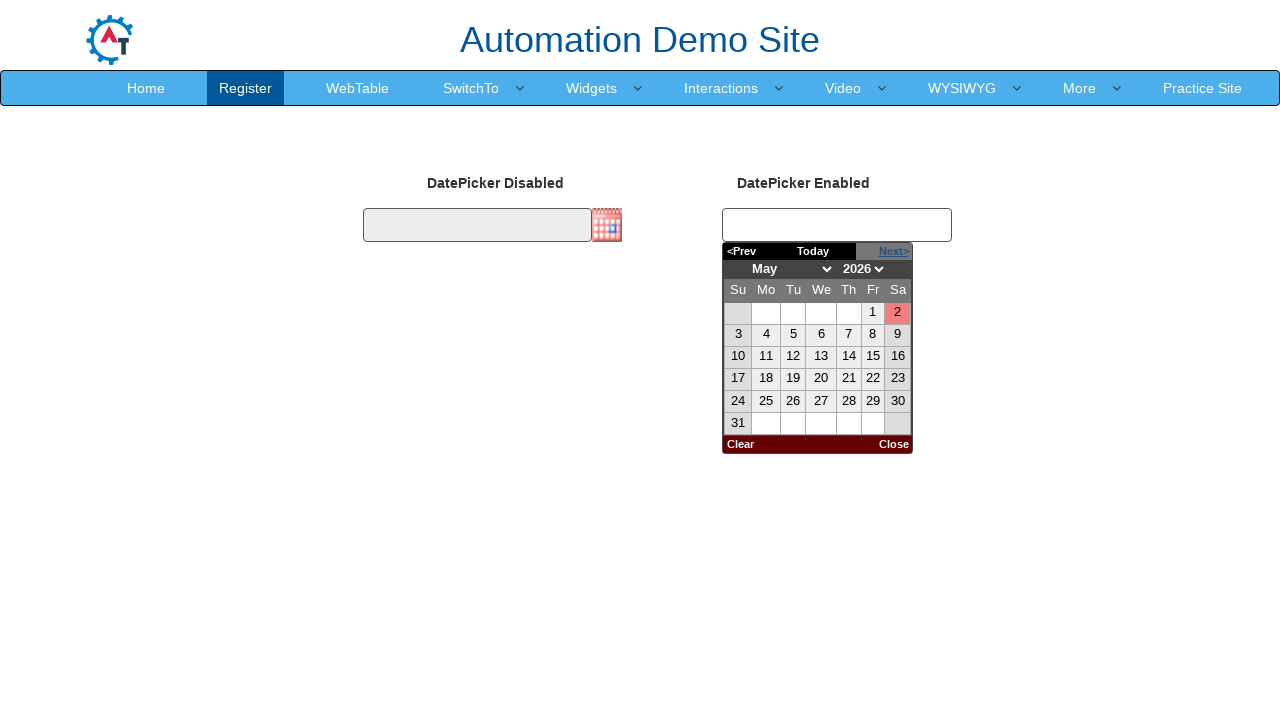

Clicked next month button to advance calendar at (884, 251) on a[title='Show the next month']
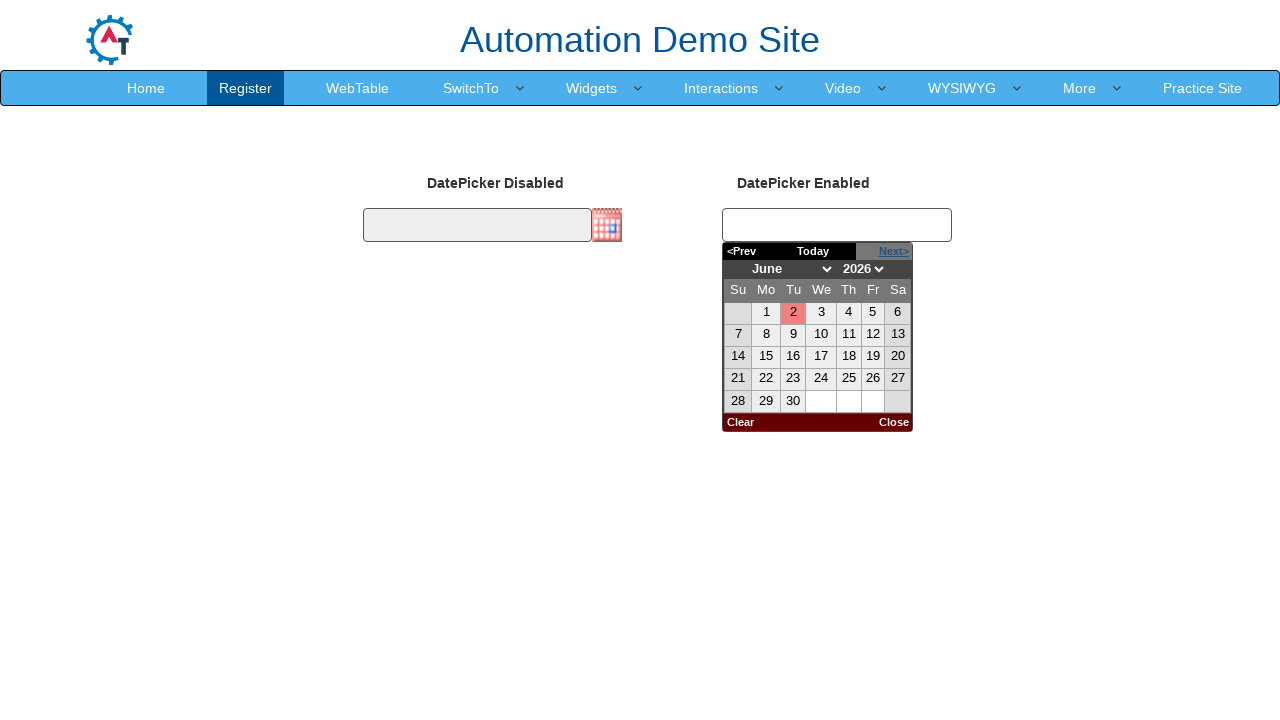

Retrieved current date: June 2026
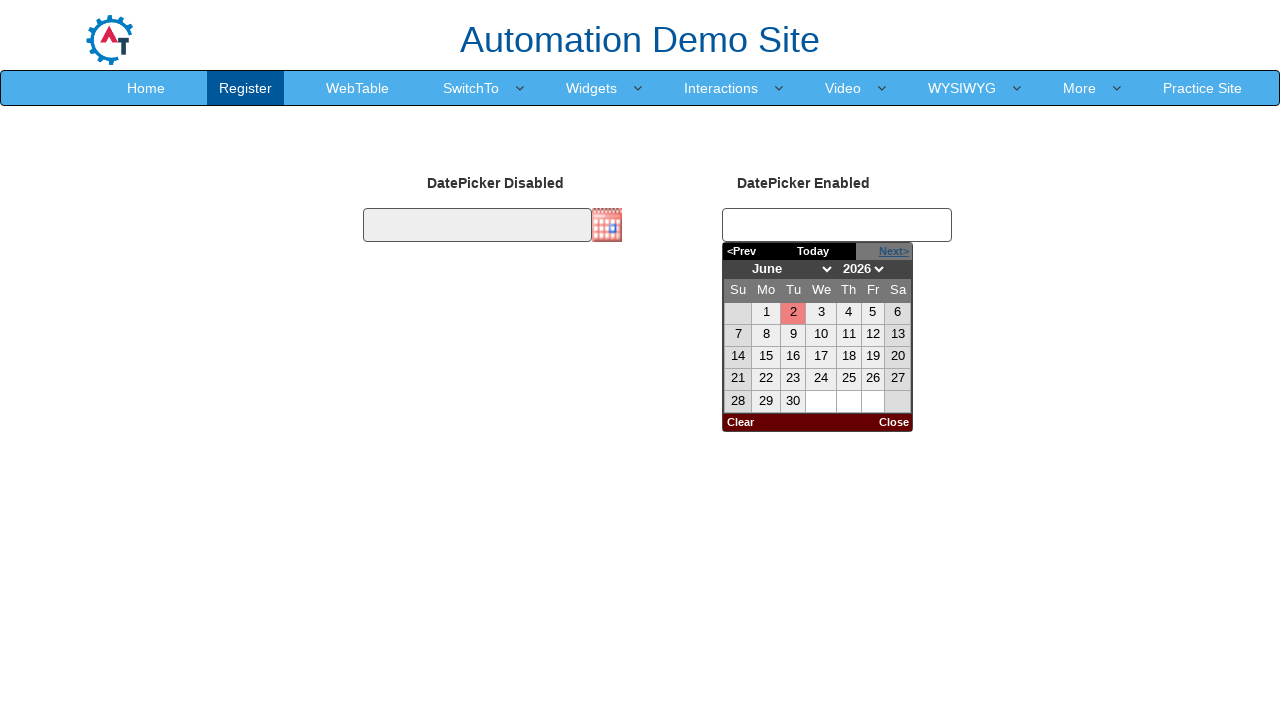

Clicked next month button to advance calendar at (884, 251) on a[title='Show the next month']
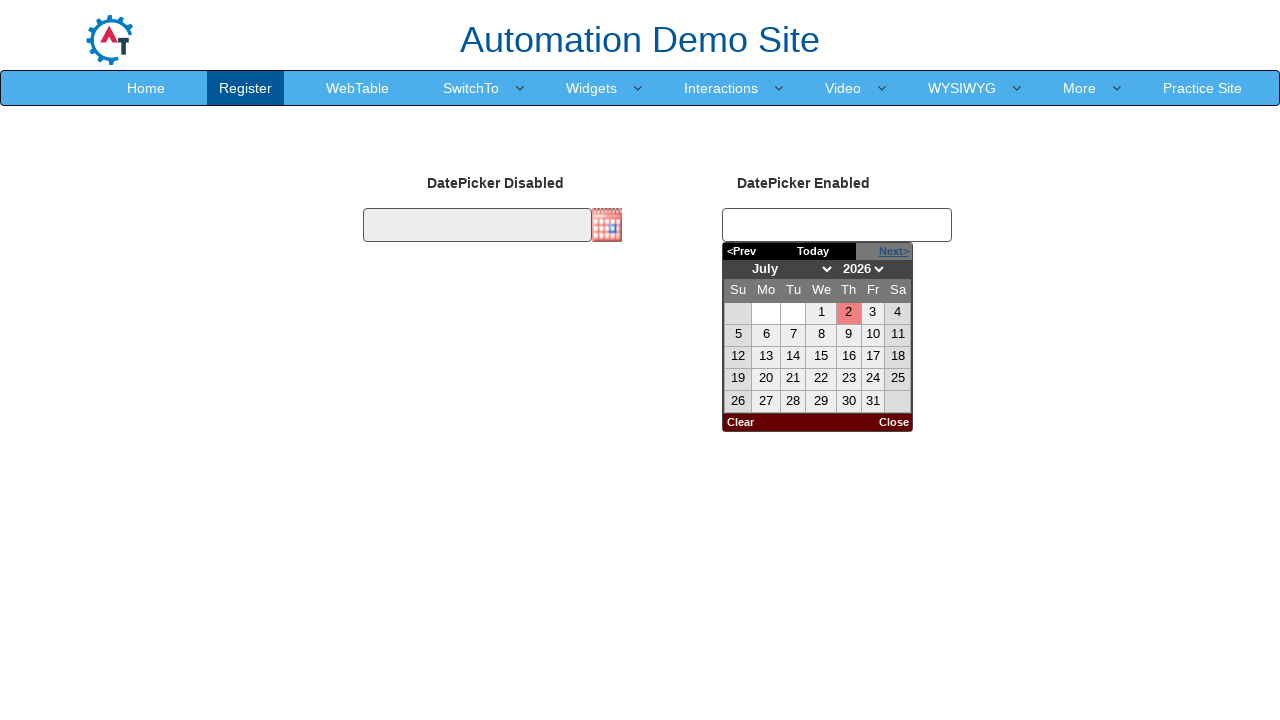

Retrieved current date: July 2026
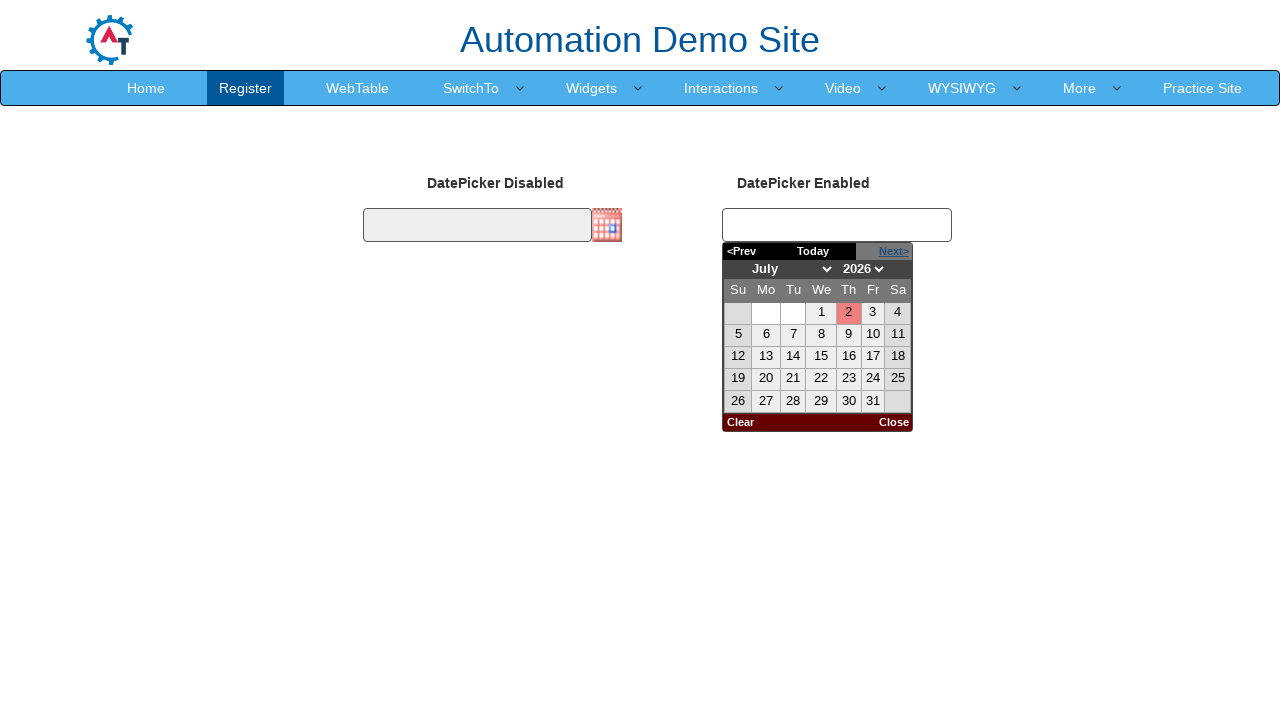

Clicked next month button to advance calendar at (884, 251) on a[title='Show the next month']
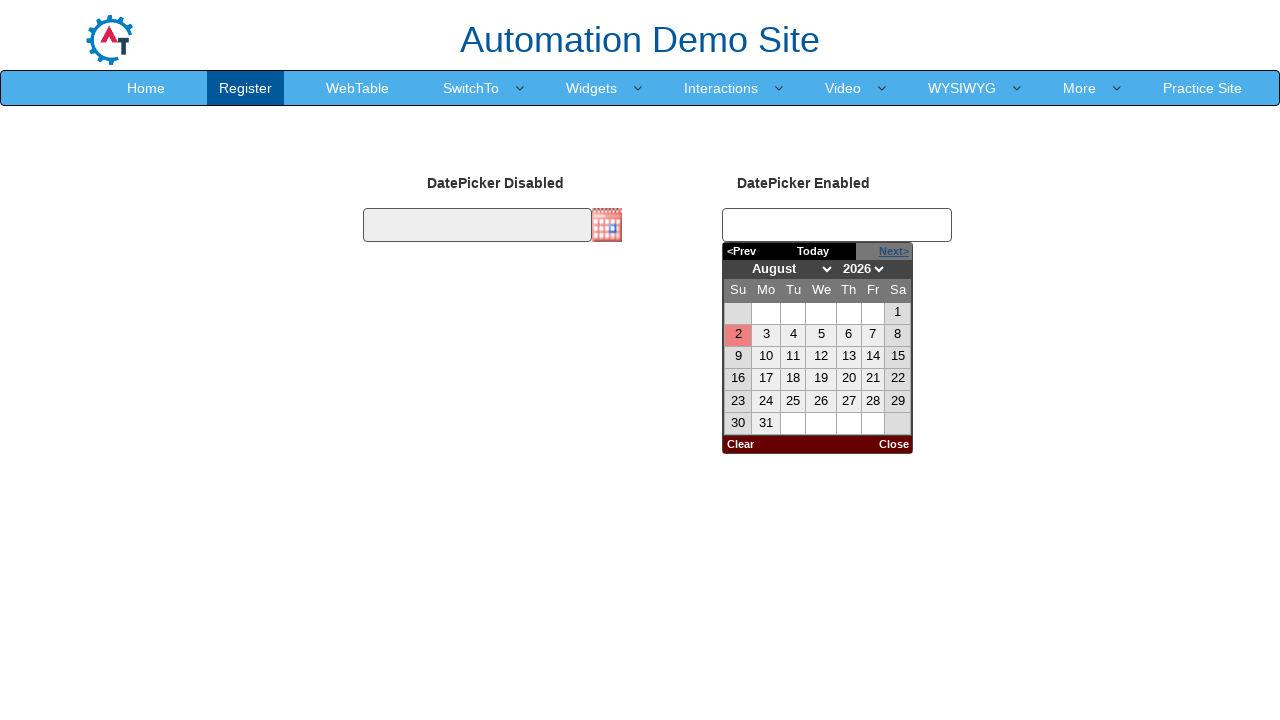

Retrieved current date: August 2026
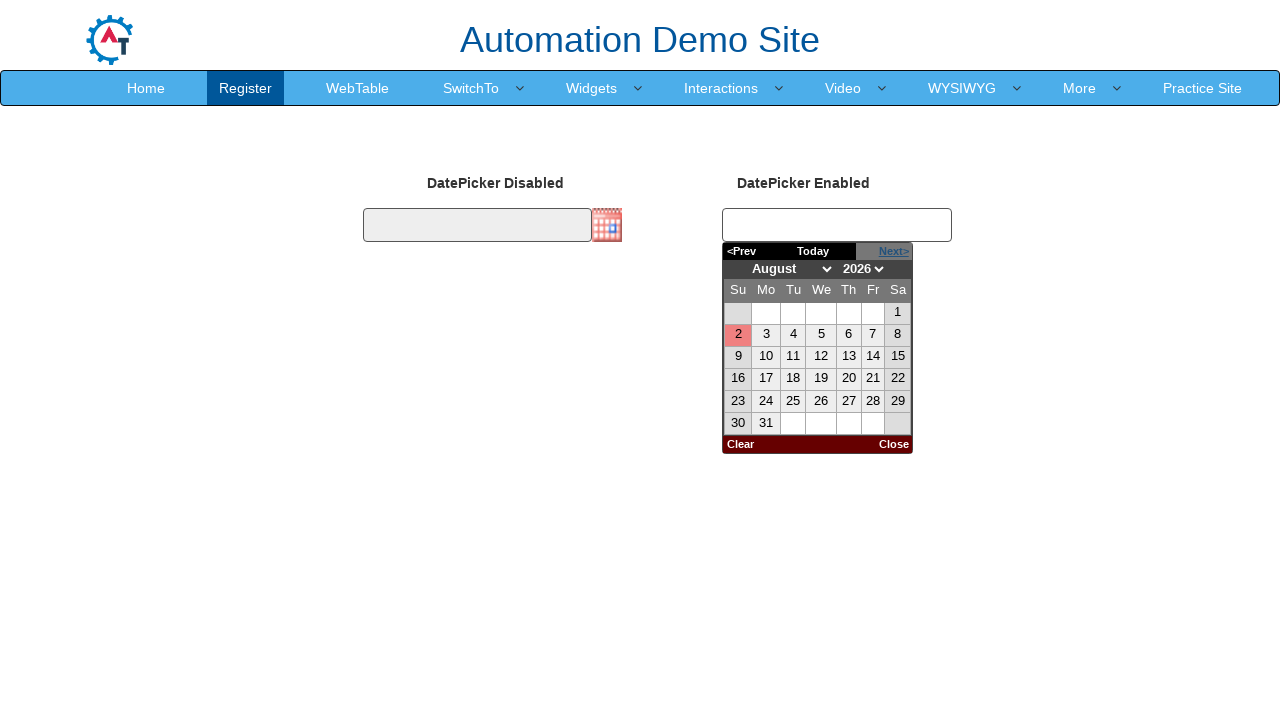

Clicked next month button to advance calendar at (884, 251) on a[title='Show the next month']
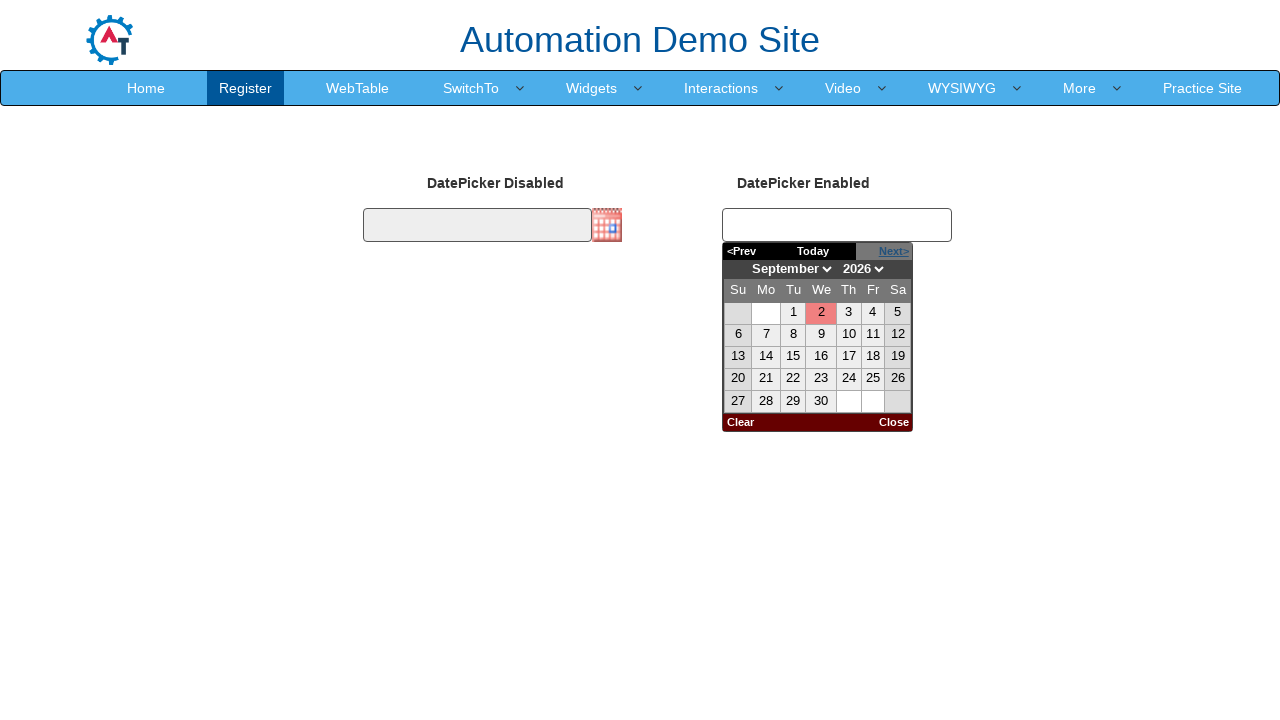

Retrieved current date: September 2026
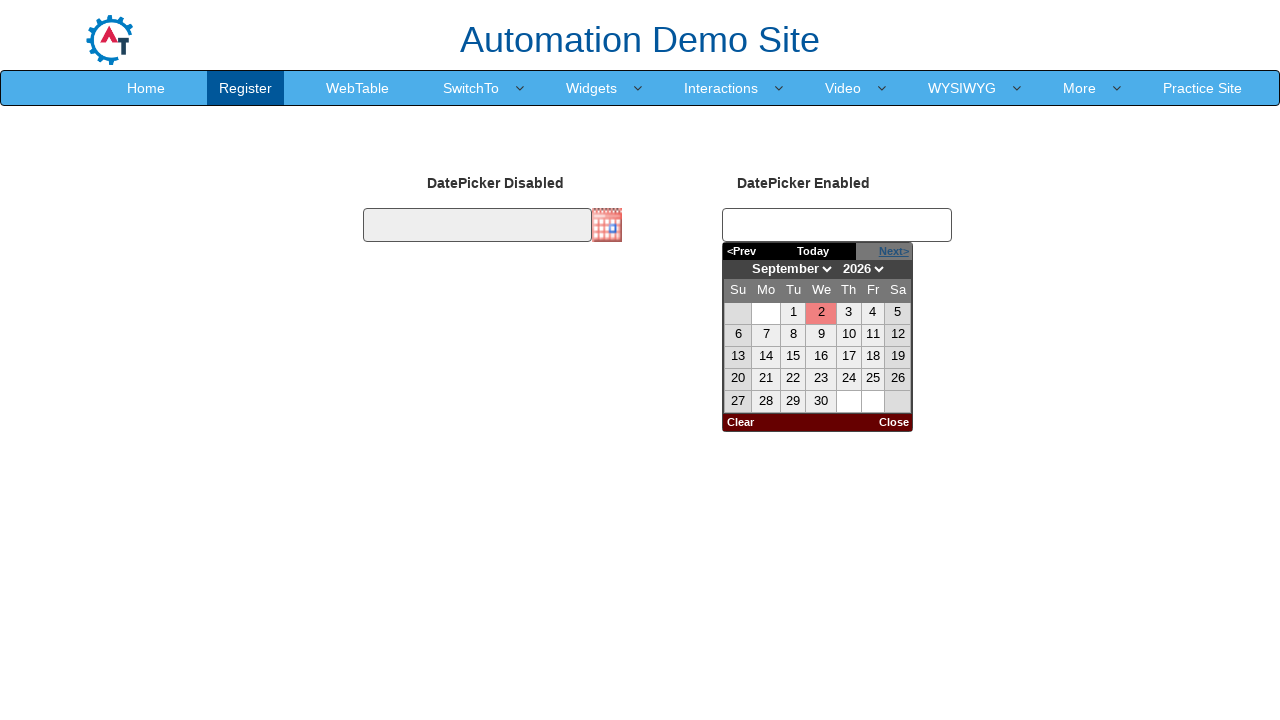

Clicked next month button to advance calendar at (884, 251) on a[title='Show the next month']
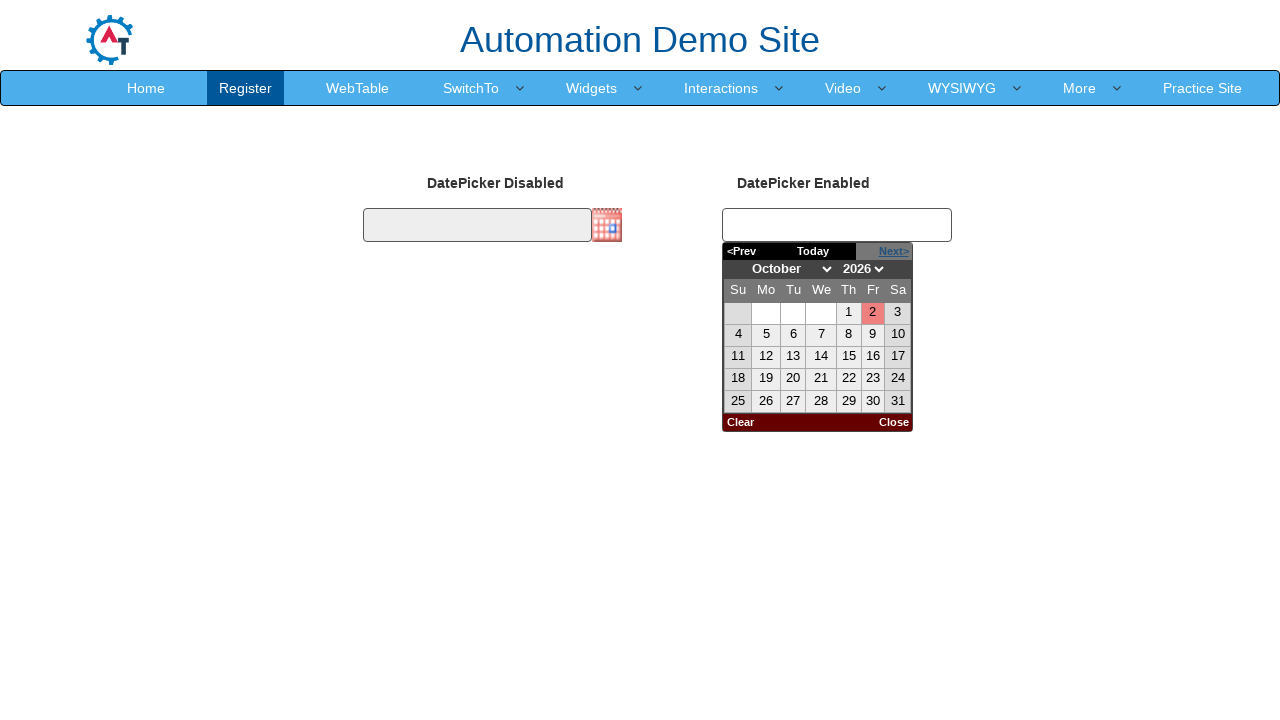

Retrieved current date: October 2026
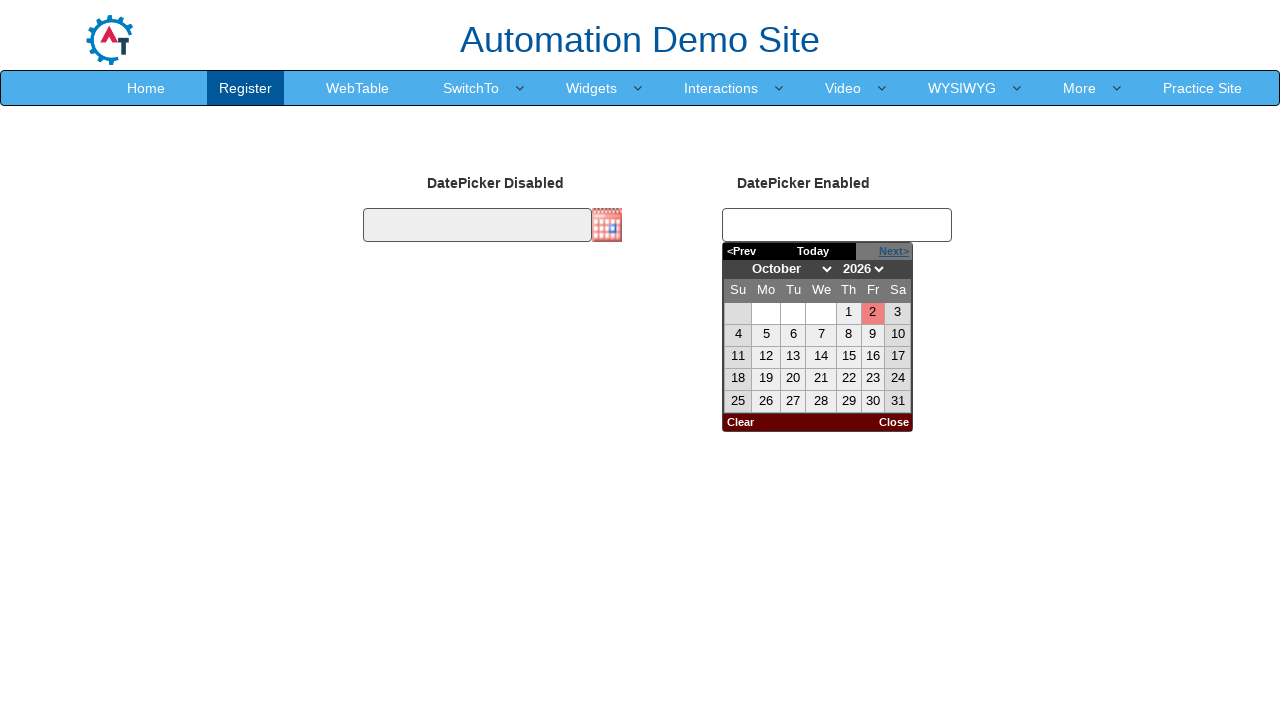

Clicked next month button to advance calendar at (884, 251) on a[title='Show the next month']
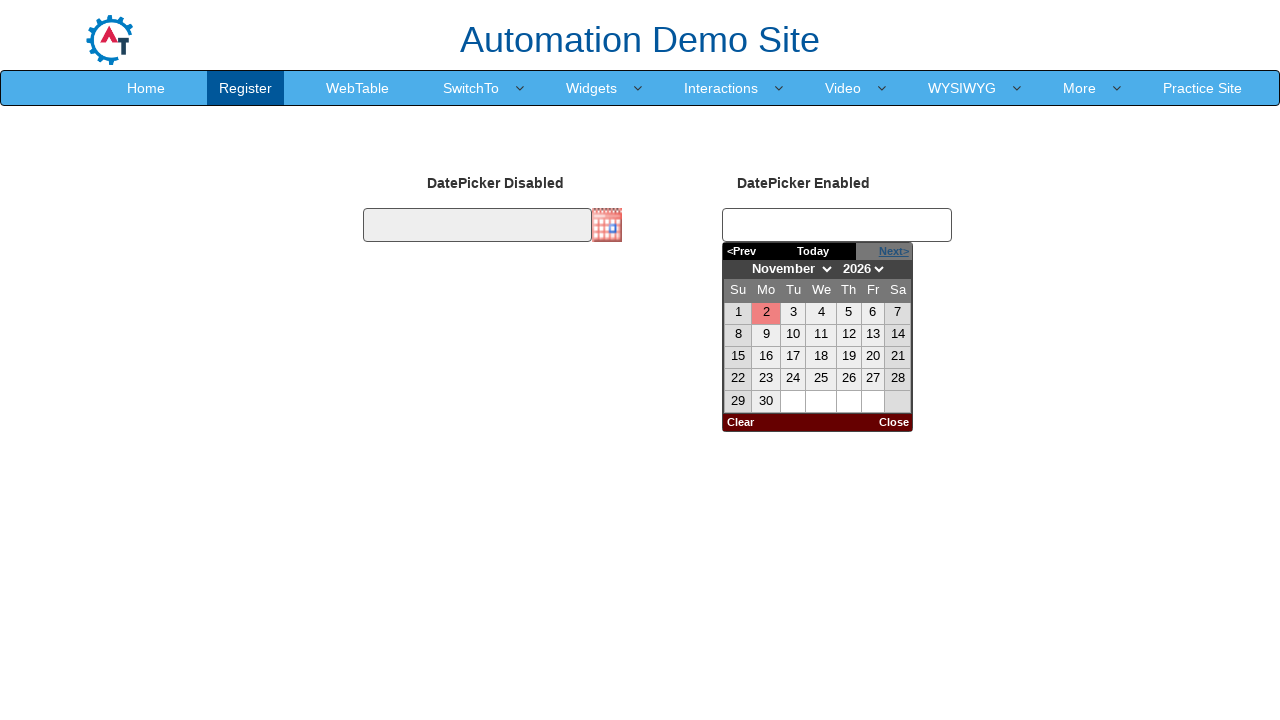

Retrieved current date: November 2026
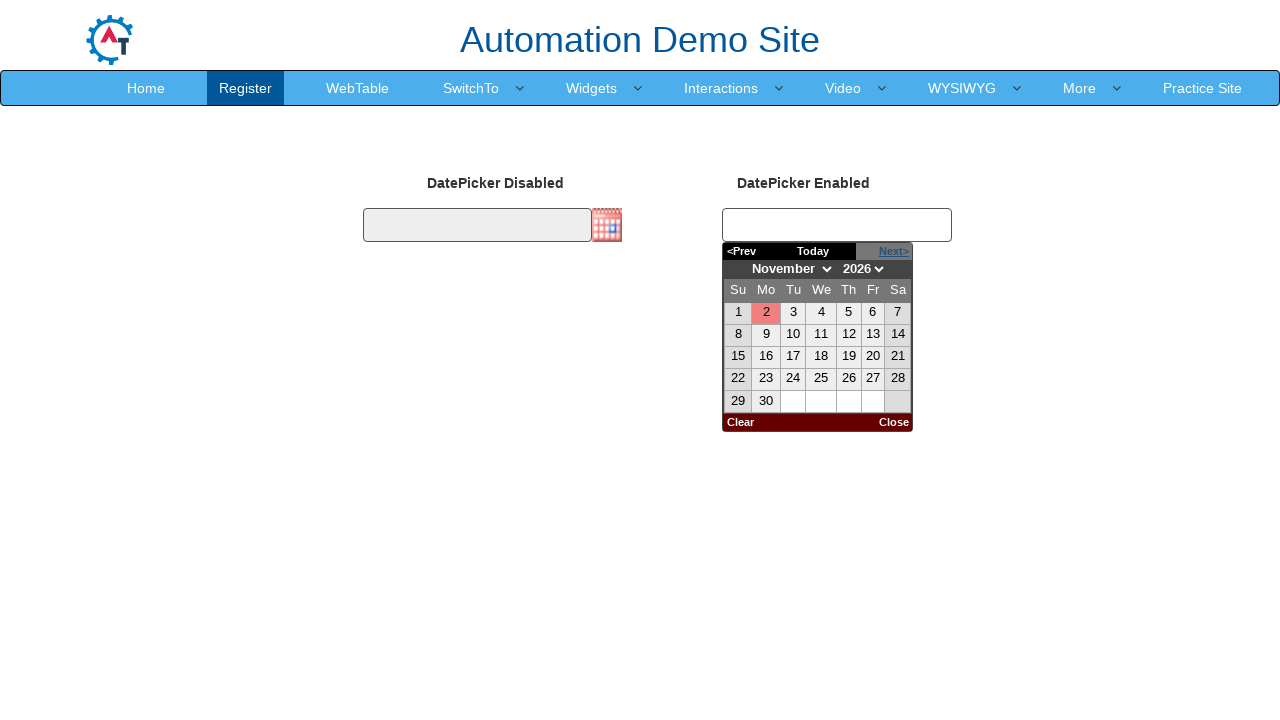

Clicked next month button to advance calendar at (884, 251) on a[title='Show the next month']
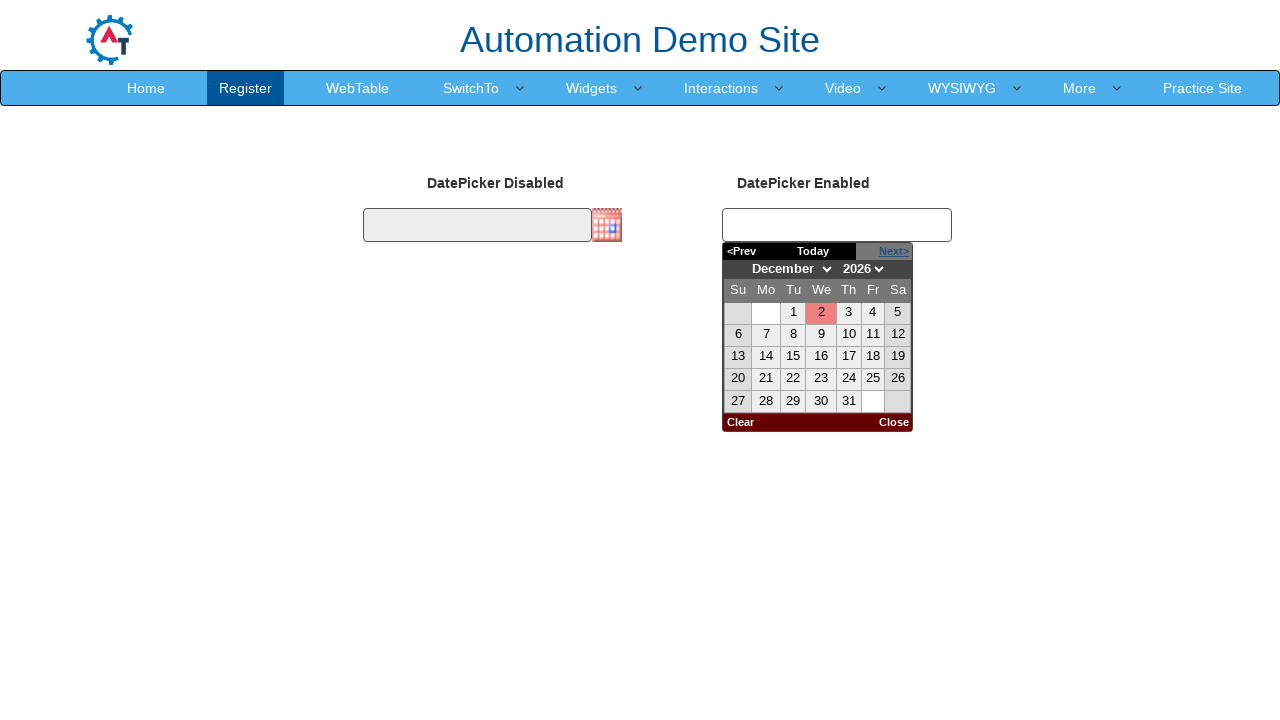

Retrieved current date: December 2026
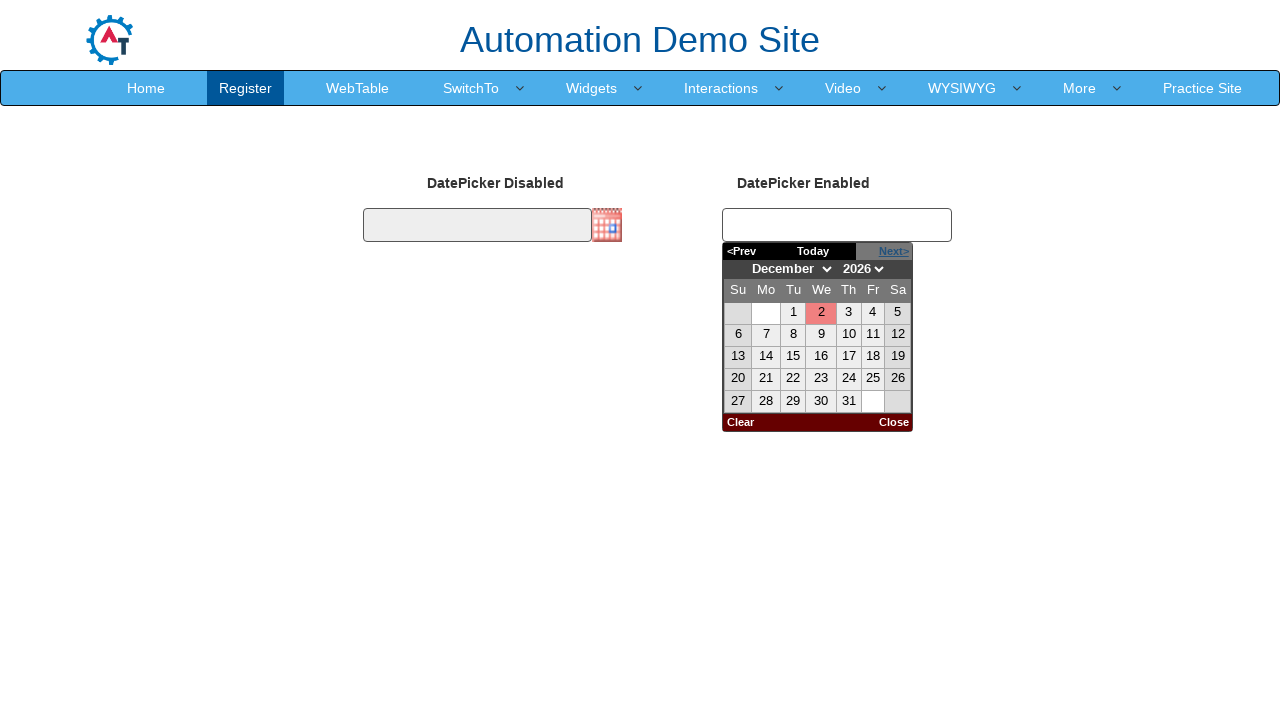

Clicked next month button to advance calendar at (884, 251) on a[title='Show the next month']
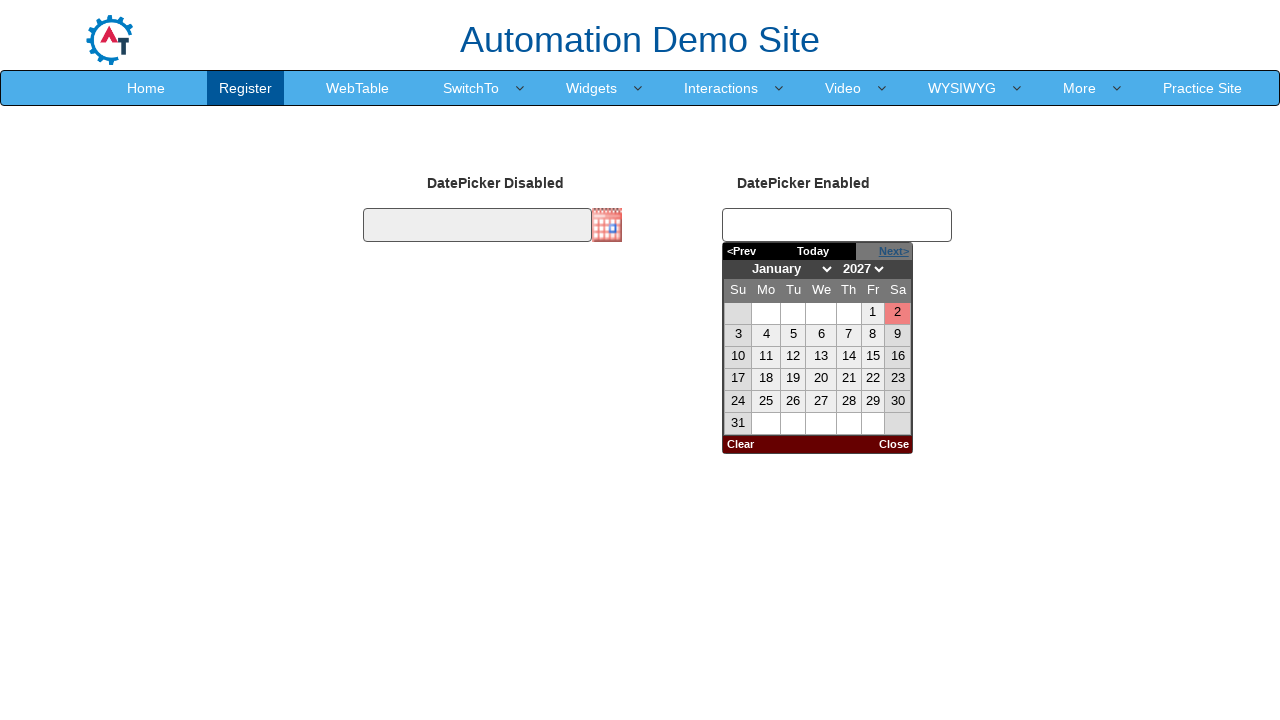

Retrieved current date: January 2027
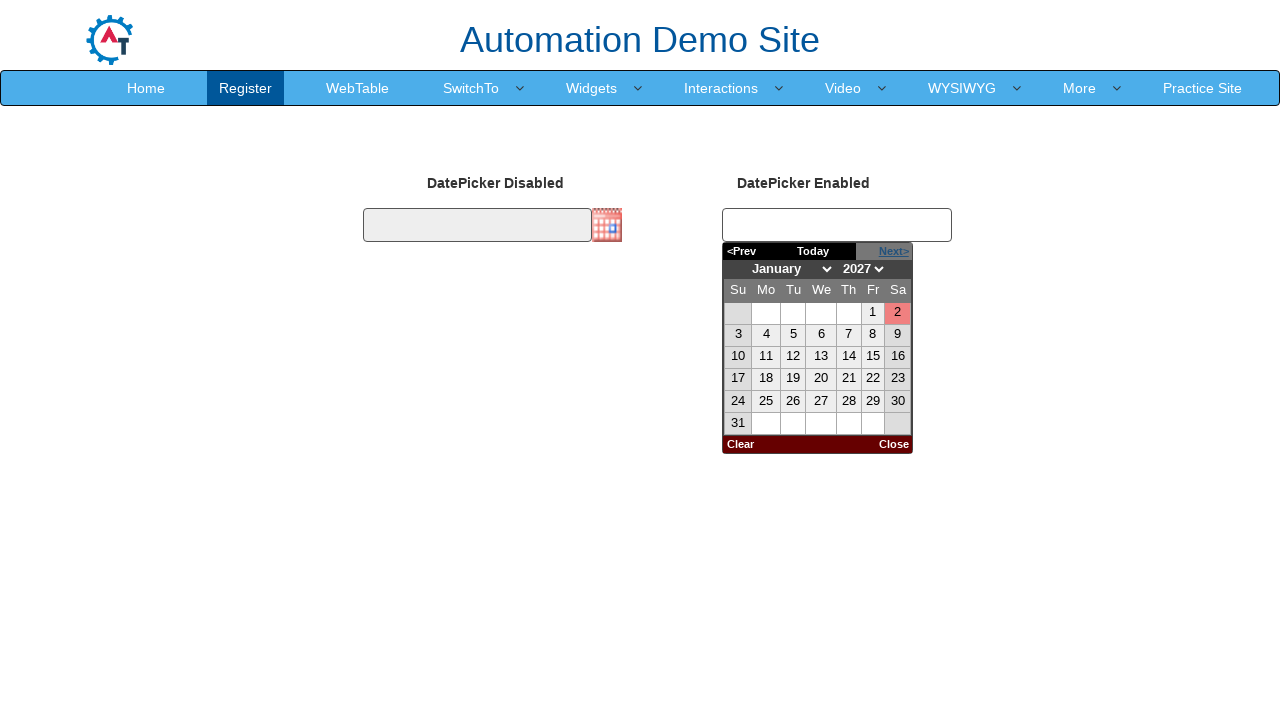

Clicked next month button to advance calendar at (884, 251) on a[title='Show the next month']
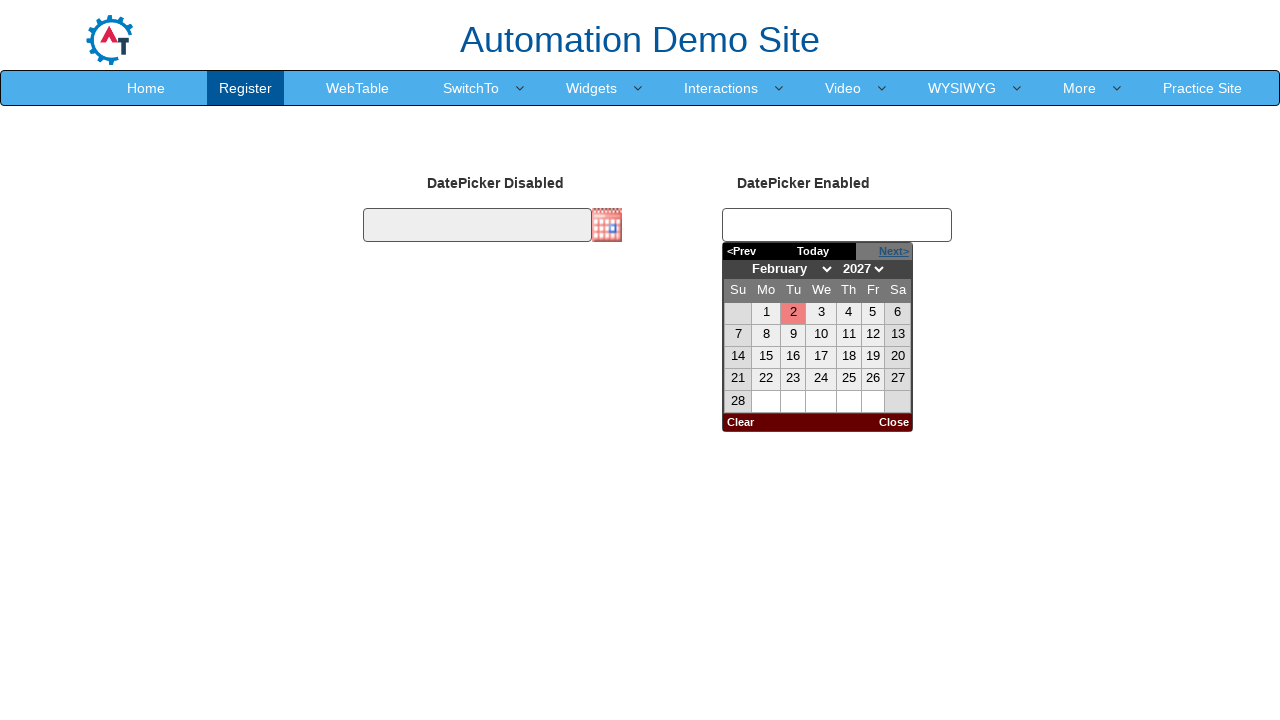

Retrieved current date: February 2027
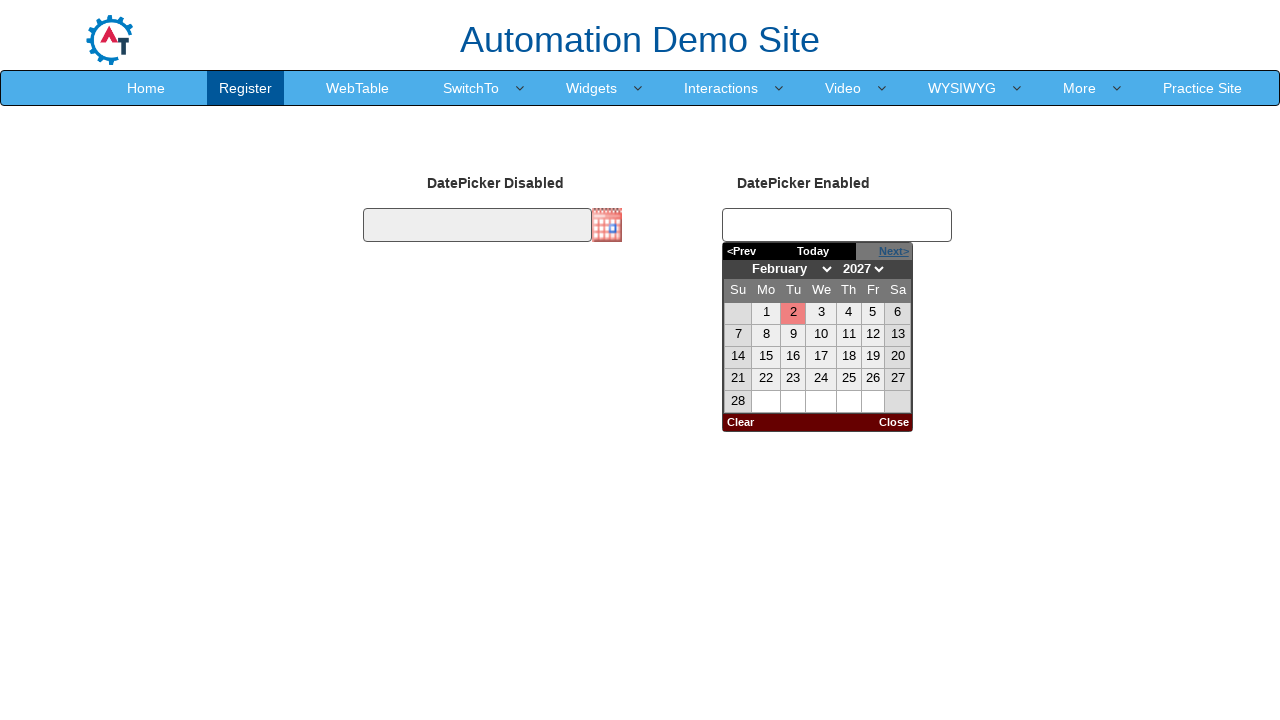

Clicked next month button to advance calendar at (884, 251) on a[title='Show the next month']
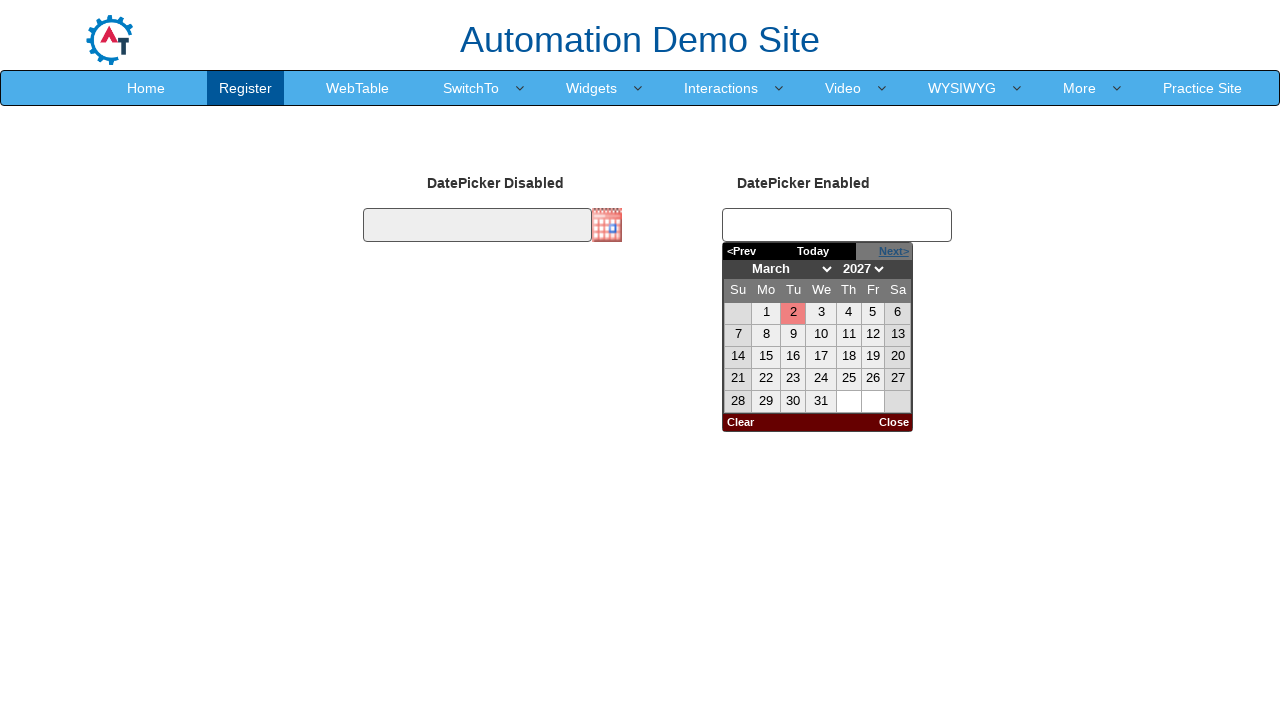

Retrieved current date: March 2027
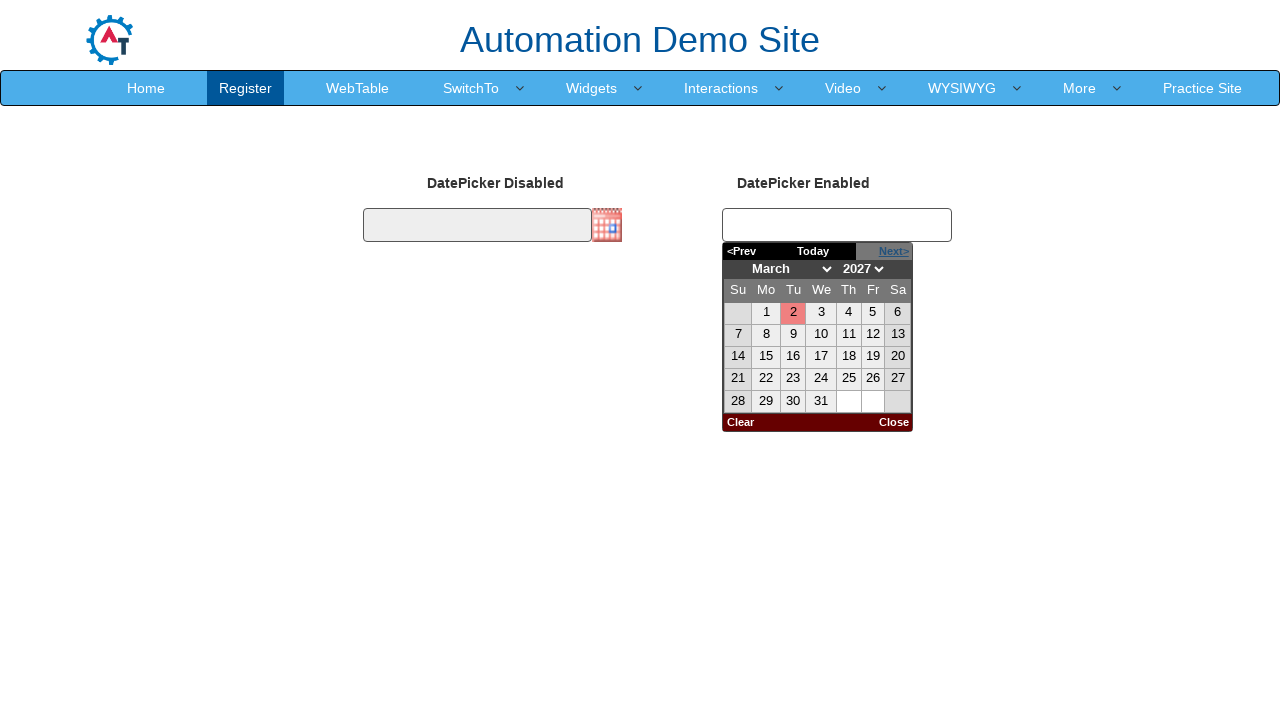

Clicked next month button to advance calendar at (884, 251) on a[title='Show the next month']
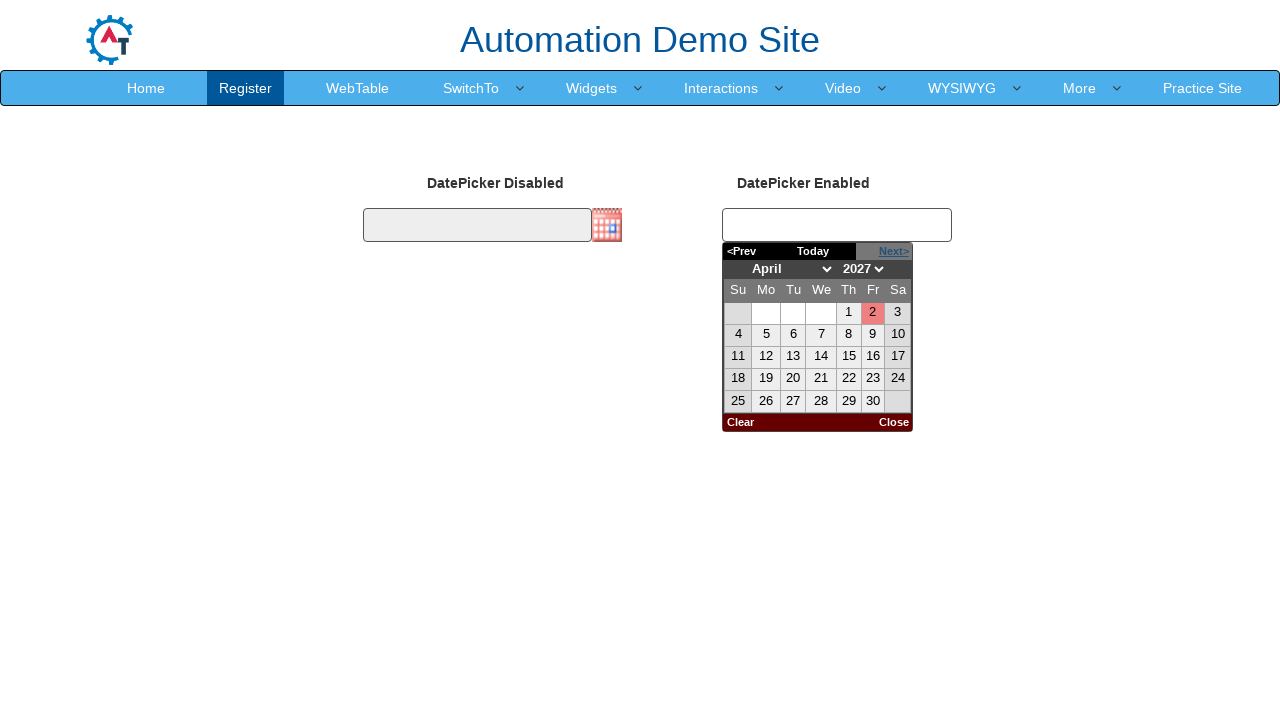

Retrieved current date: April 2027
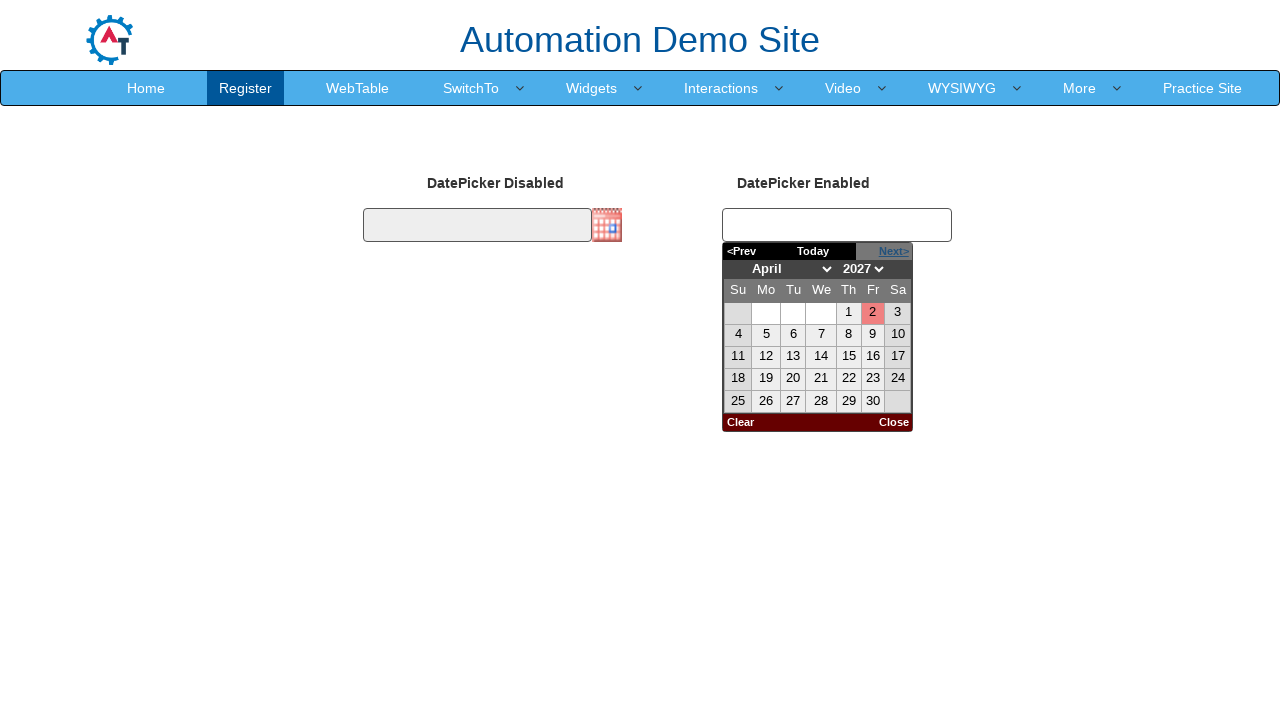

Clicked next month button to advance calendar at (884, 251) on a[title='Show the next month']
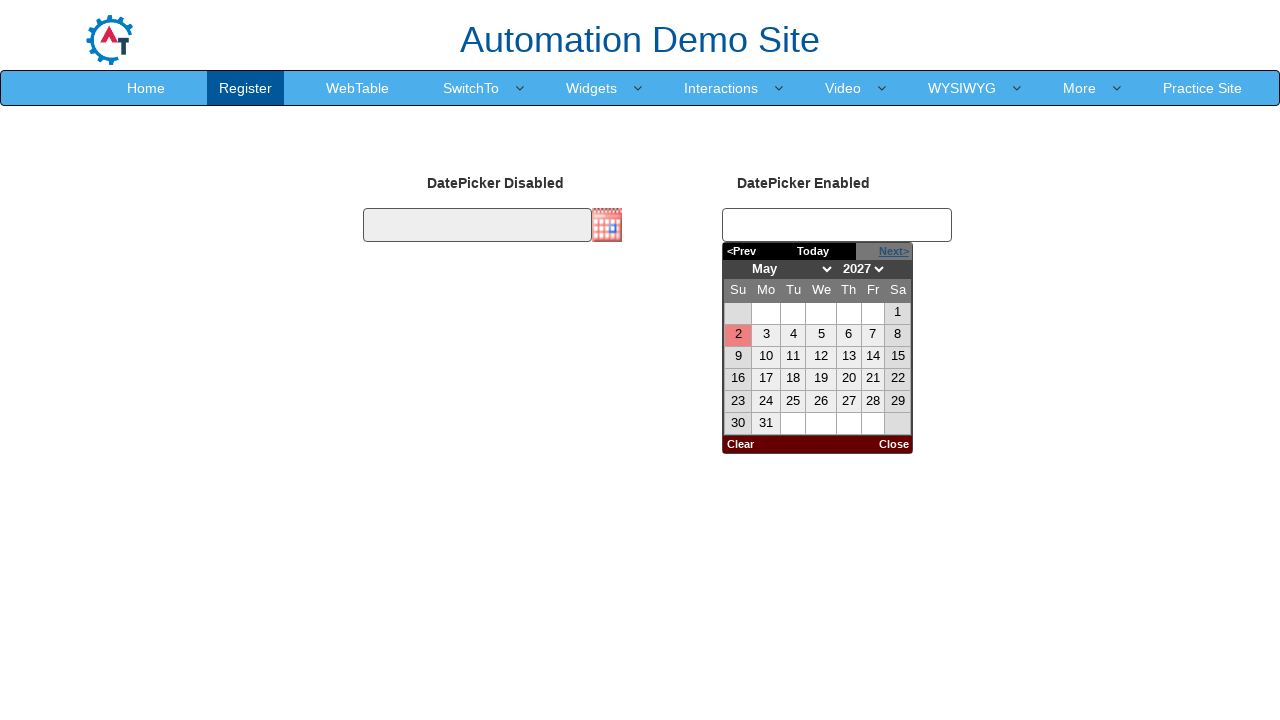

Retrieved current date: May 2027
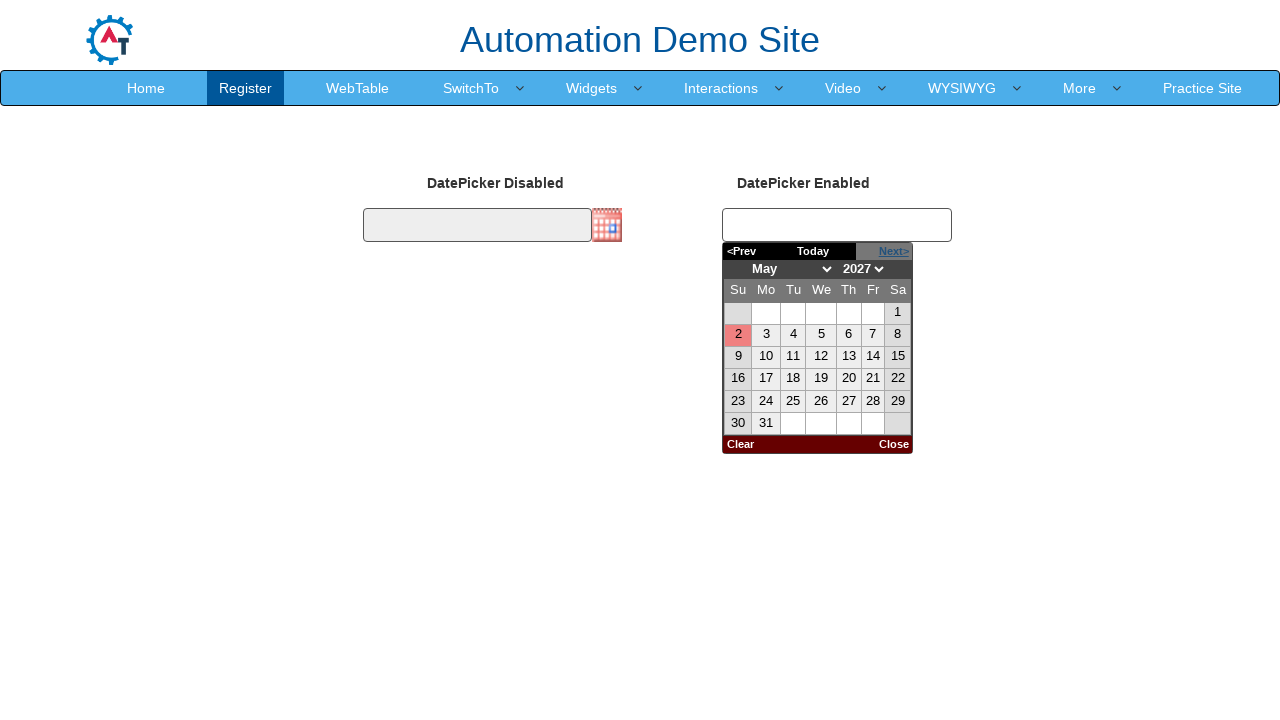

Clicked next month button to advance calendar at (884, 251) on a[title='Show the next month']
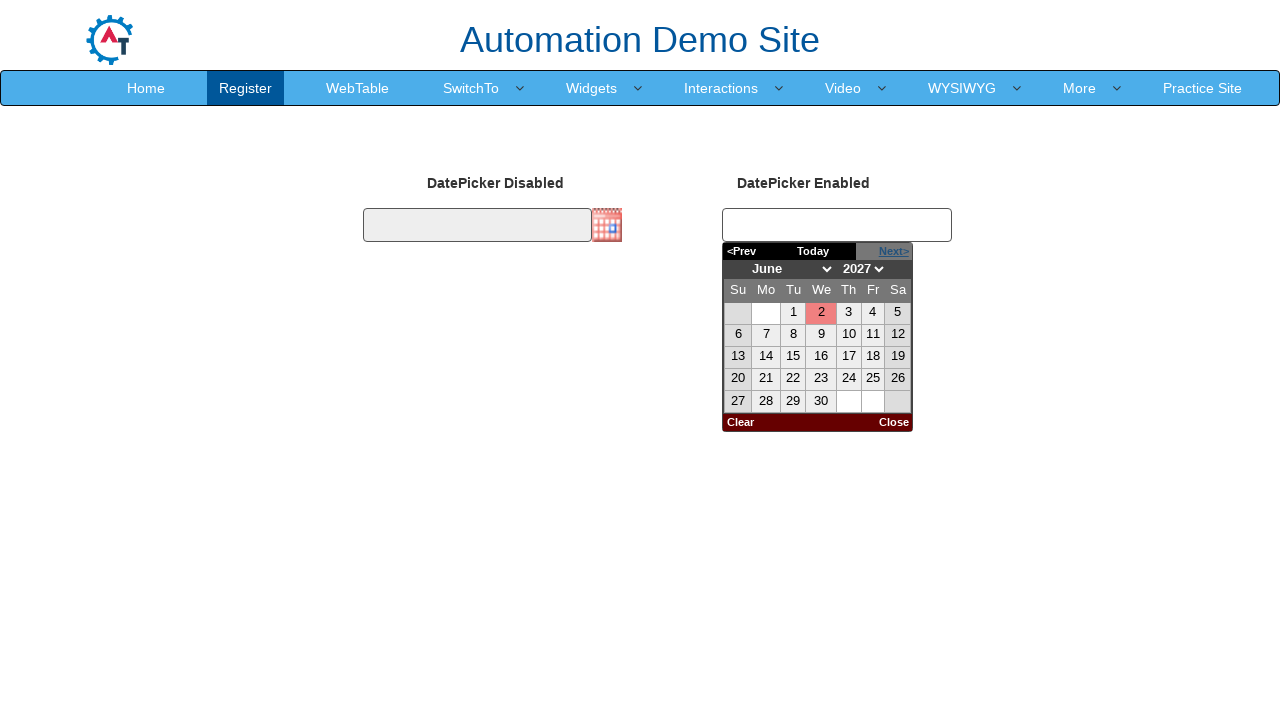

Retrieved current date: June 2027
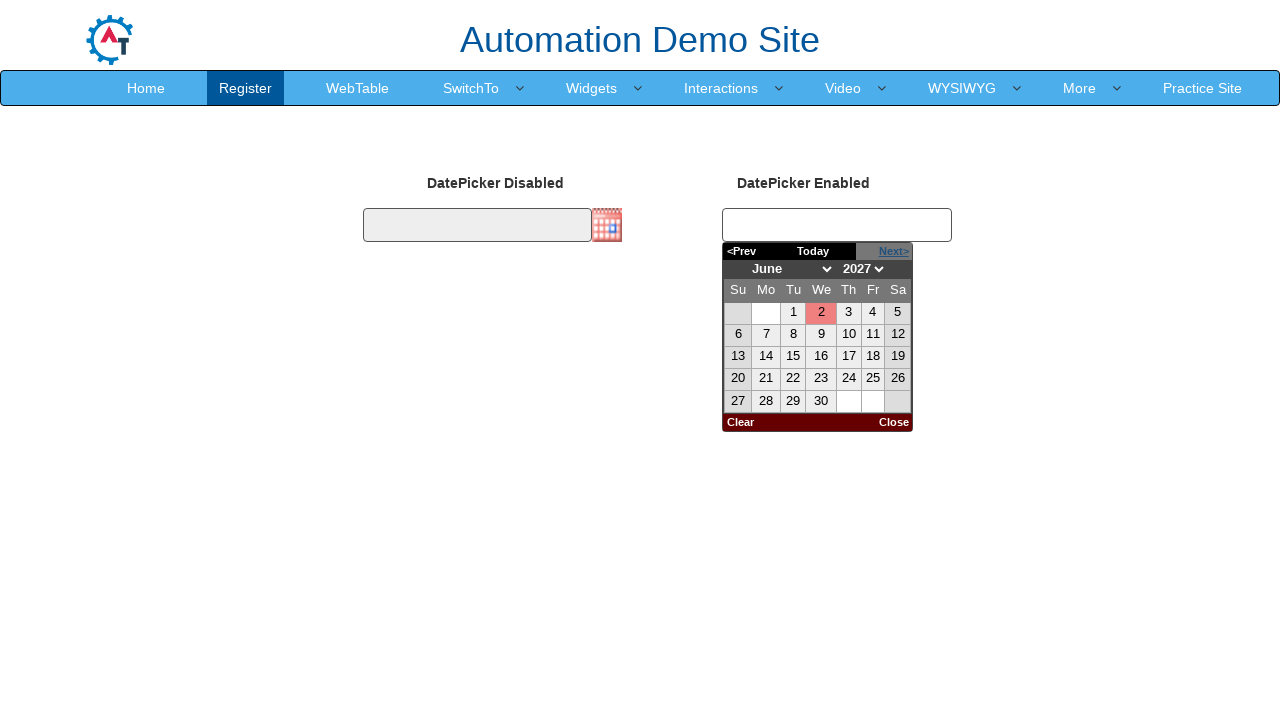

Reached target date: June 2027
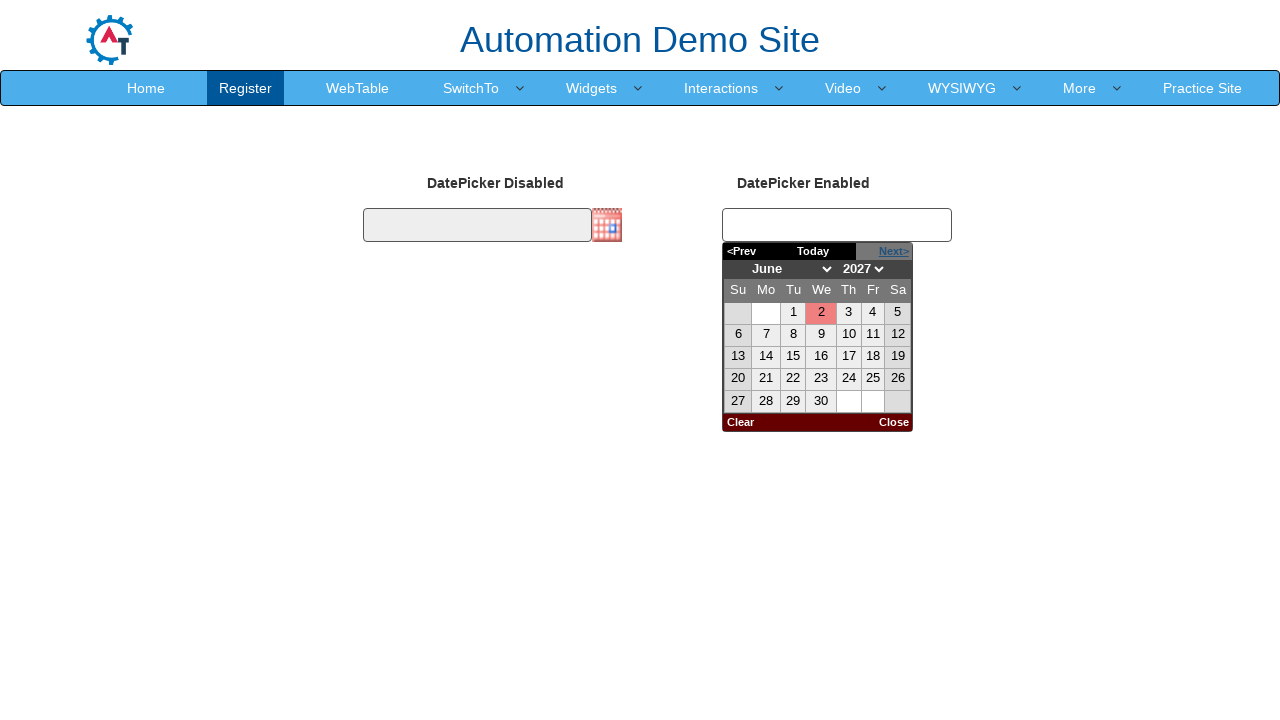

Clicked on day 20 in June 2027 at (738, 379) on table tbody td >> nth=21
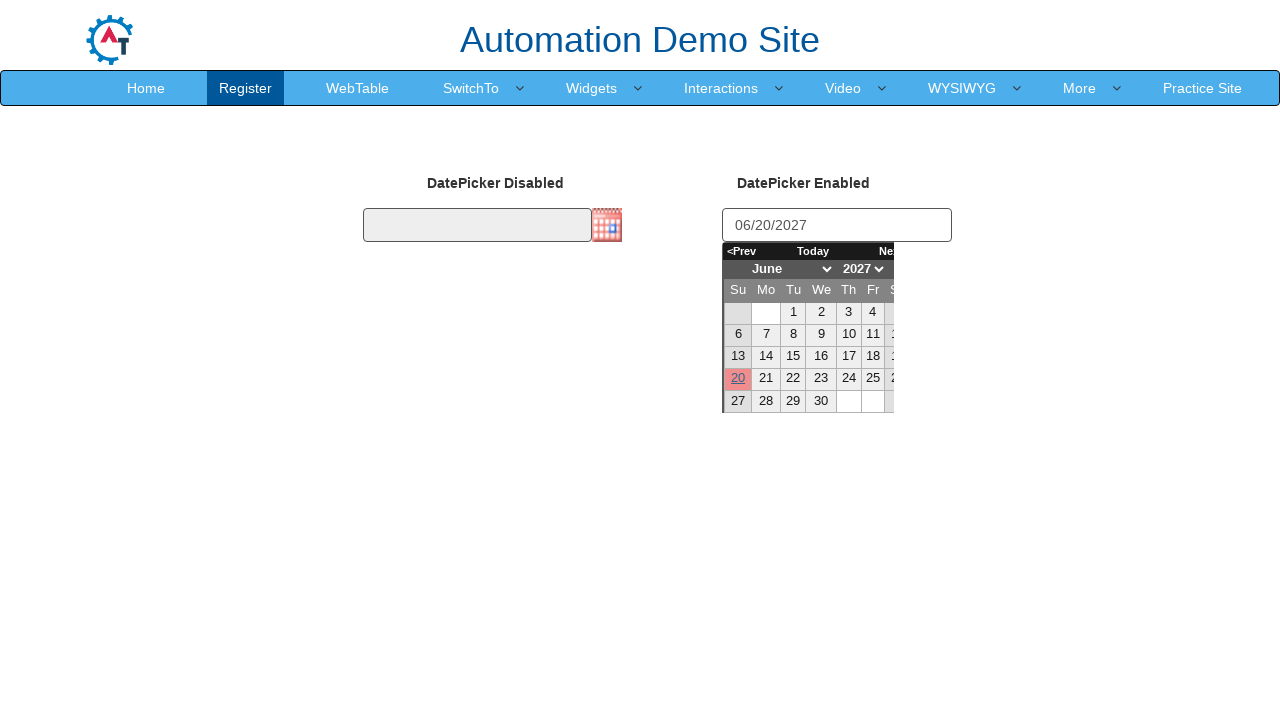

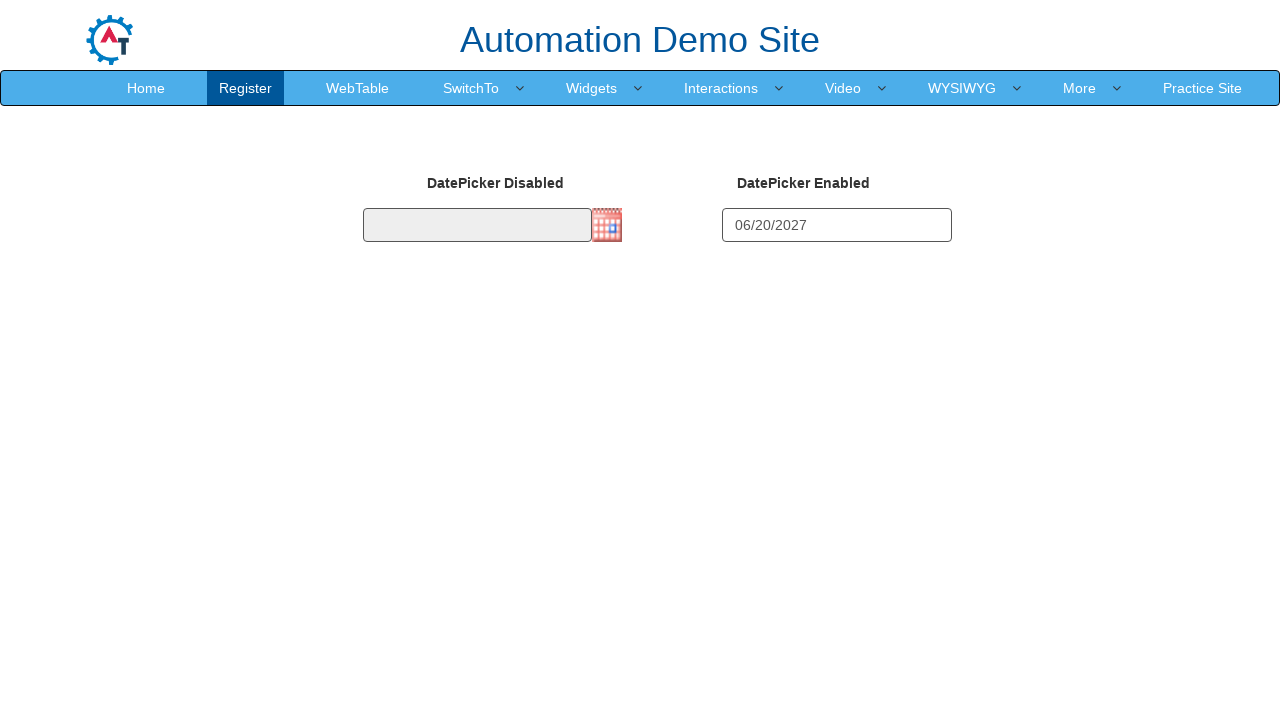